Tests JavaScript alert handling by entering a name, triggering a confirm alert, and accepting it

Starting URL: https://rahulshettyacademy.com/AutomationPractice/

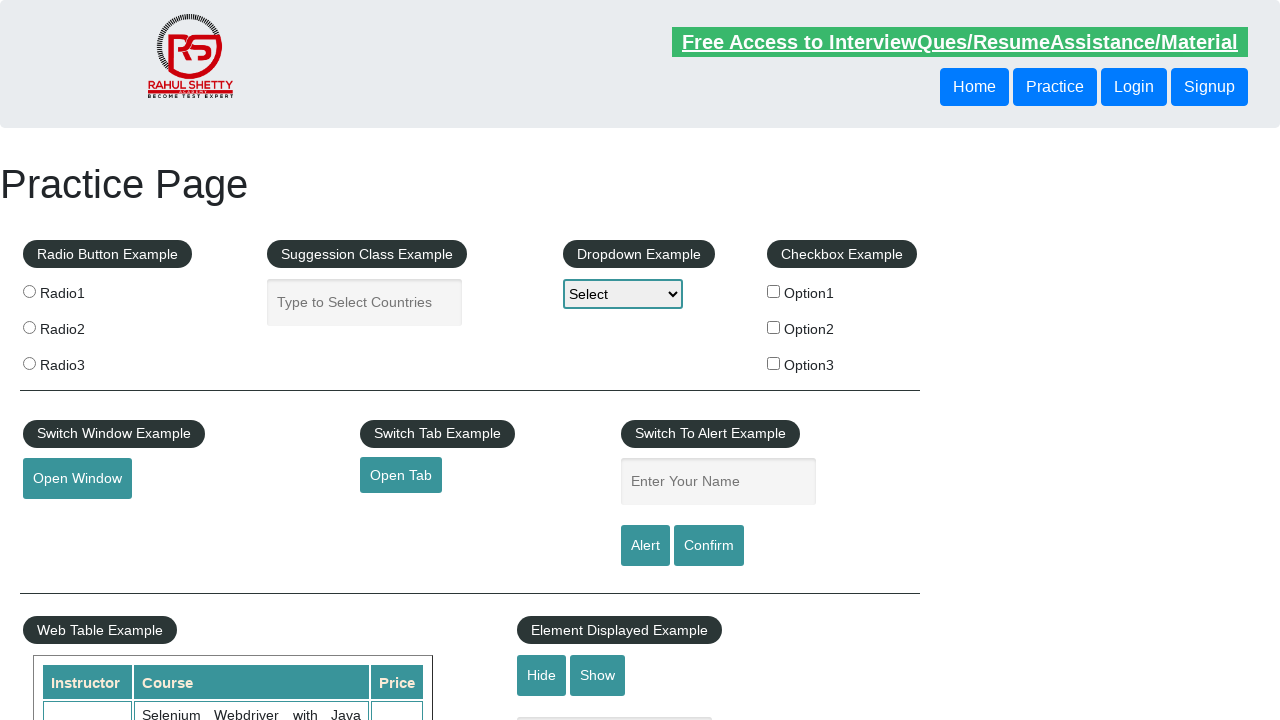

Filled name field with 'Rahul' on #name
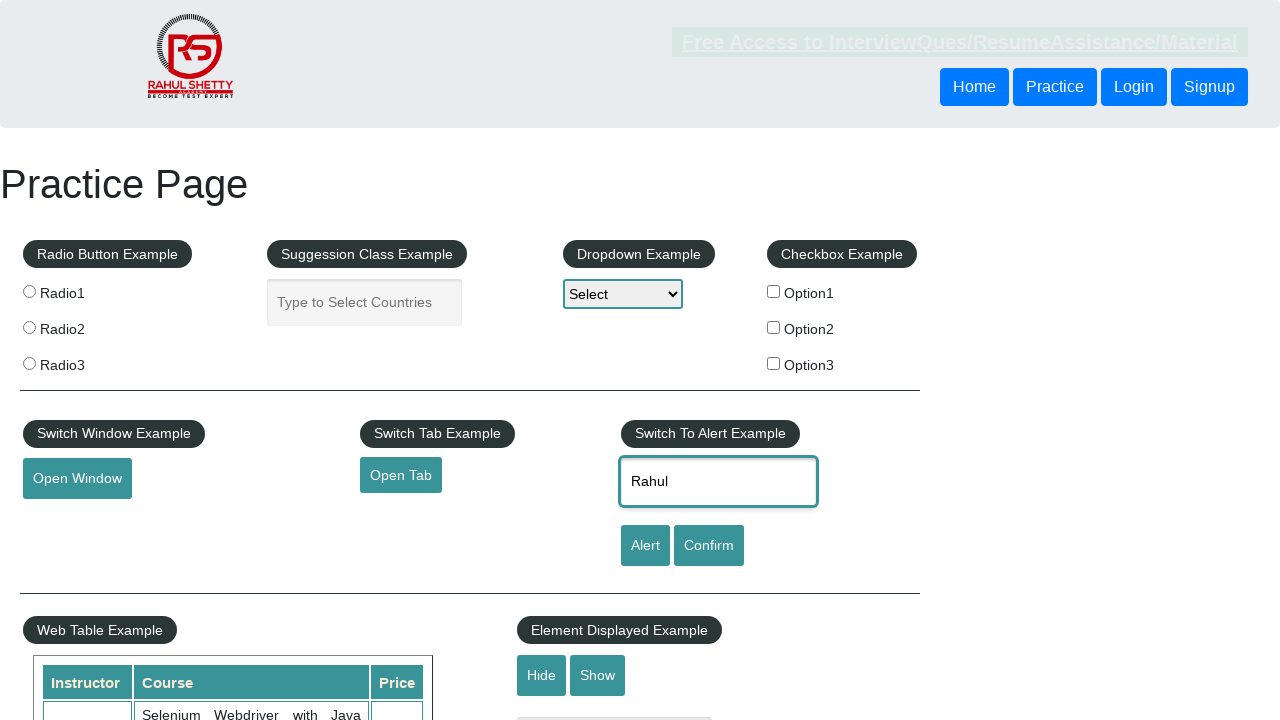

Clicked confirm button to trigger alert at (709, 546) on #confirmbtn
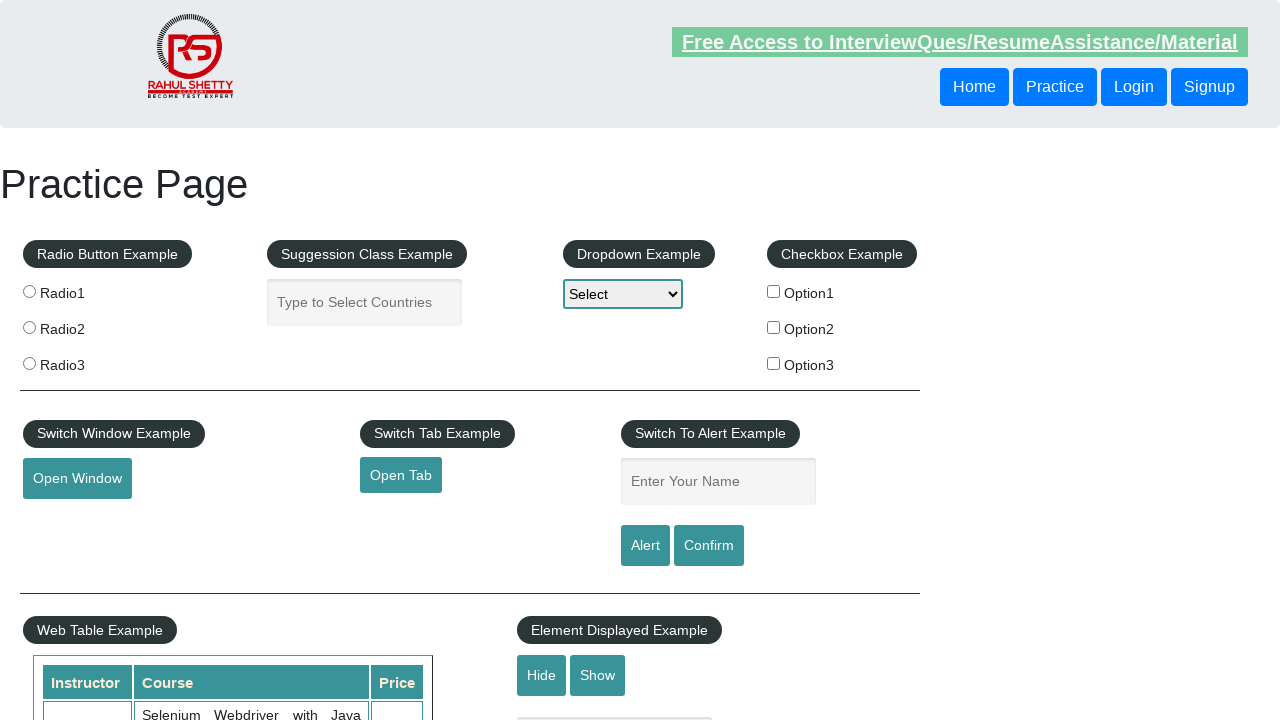

Registered dialog handler to accept alert
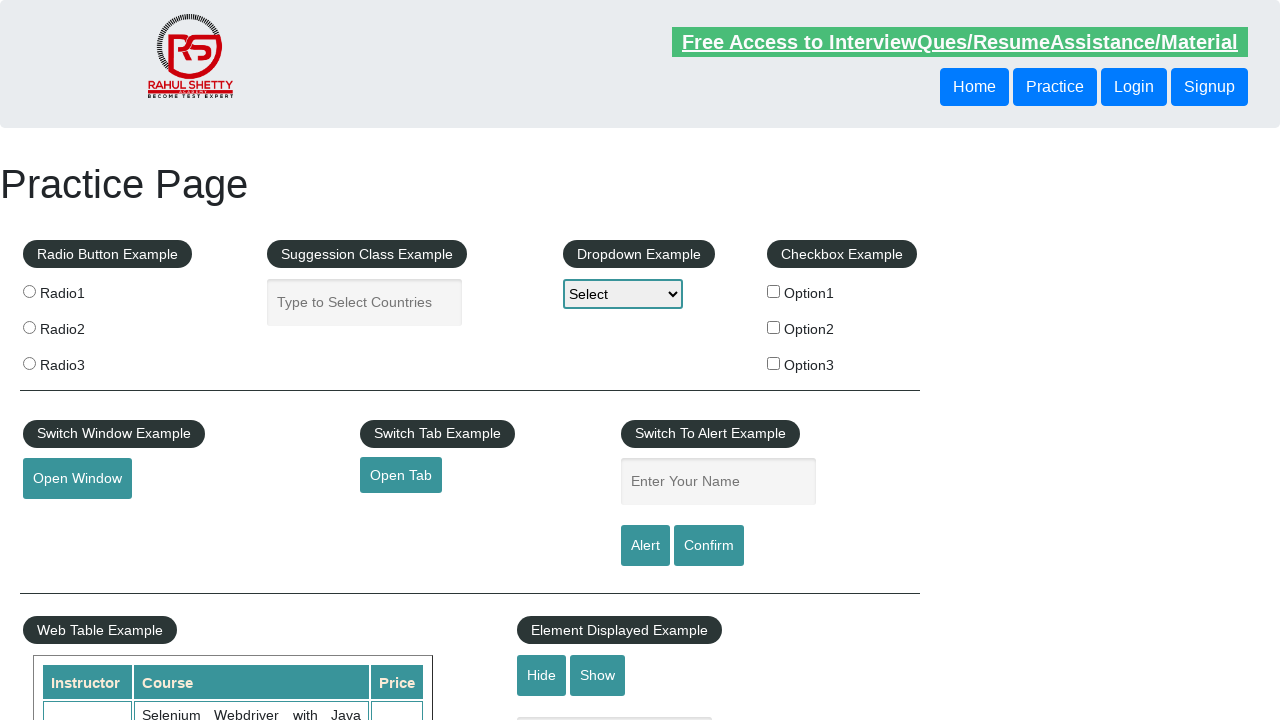

Waited for alert to be processed
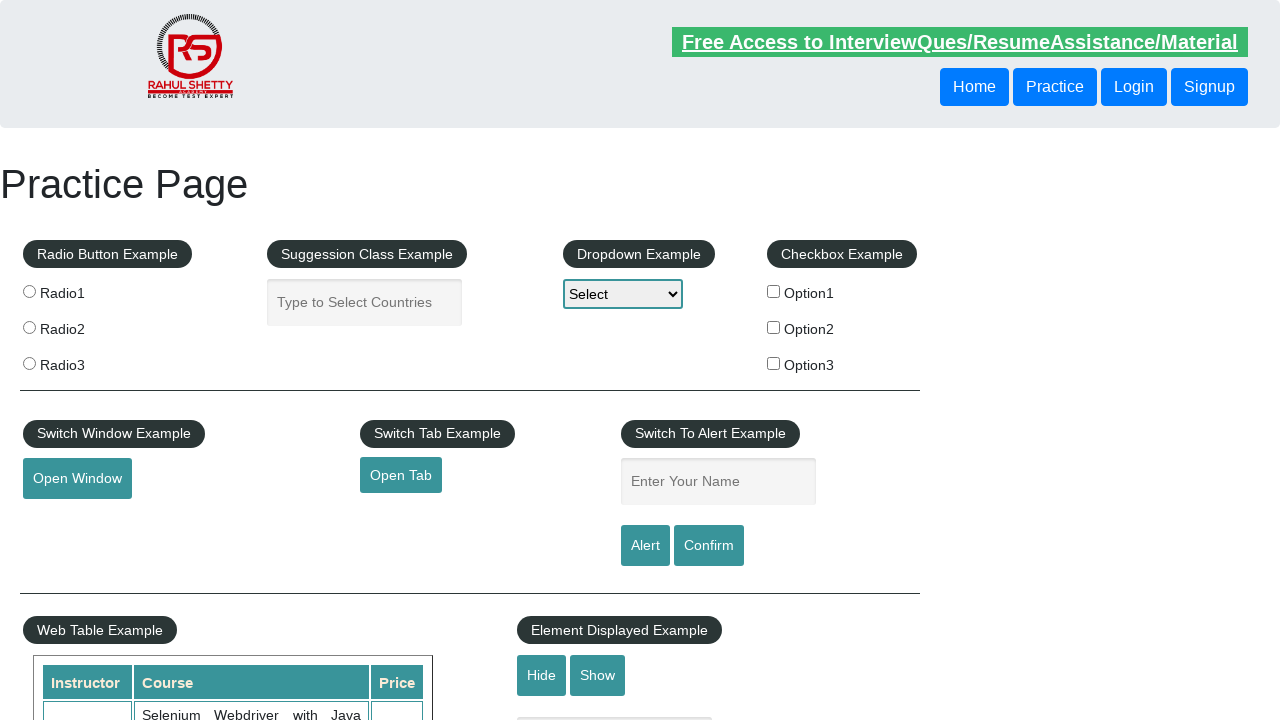

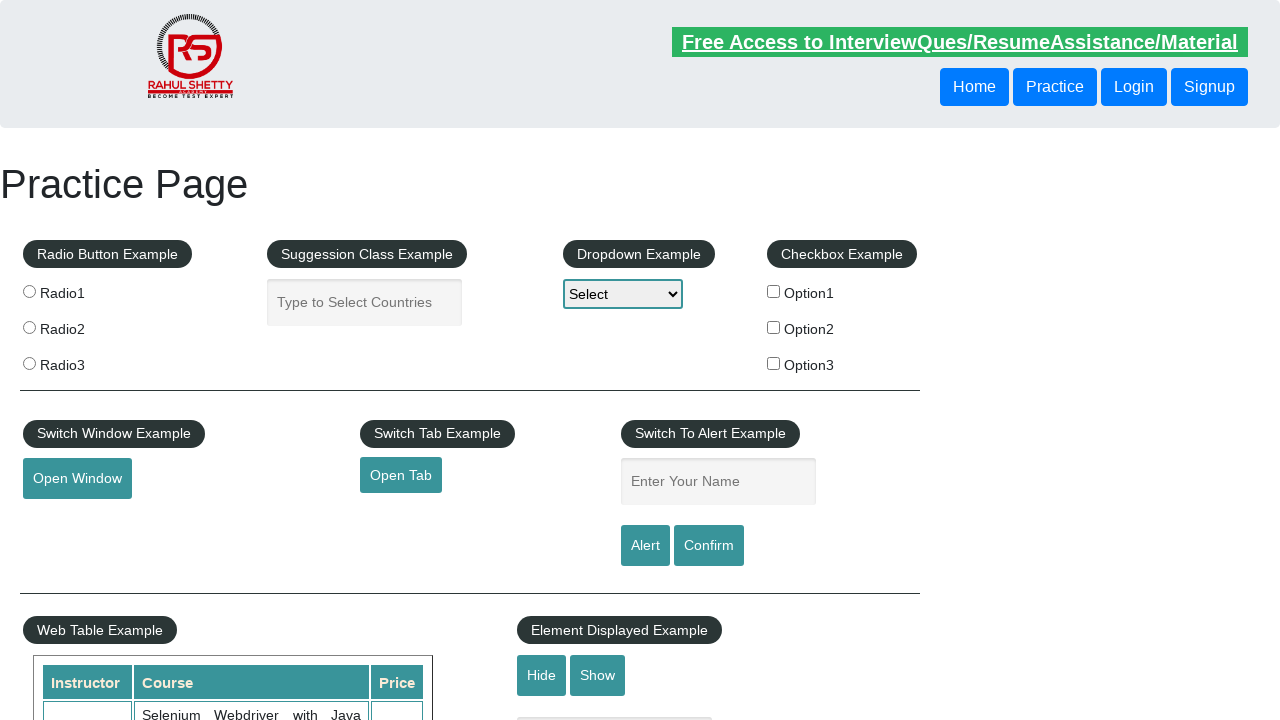